Tests the passenger count dropdown functionality by opening the dropdown, incrementing the adult passenger count 4 times, and closing the dropdown.

Starting URL: https://rahulshettyacademy.com/dropdownsPractise/

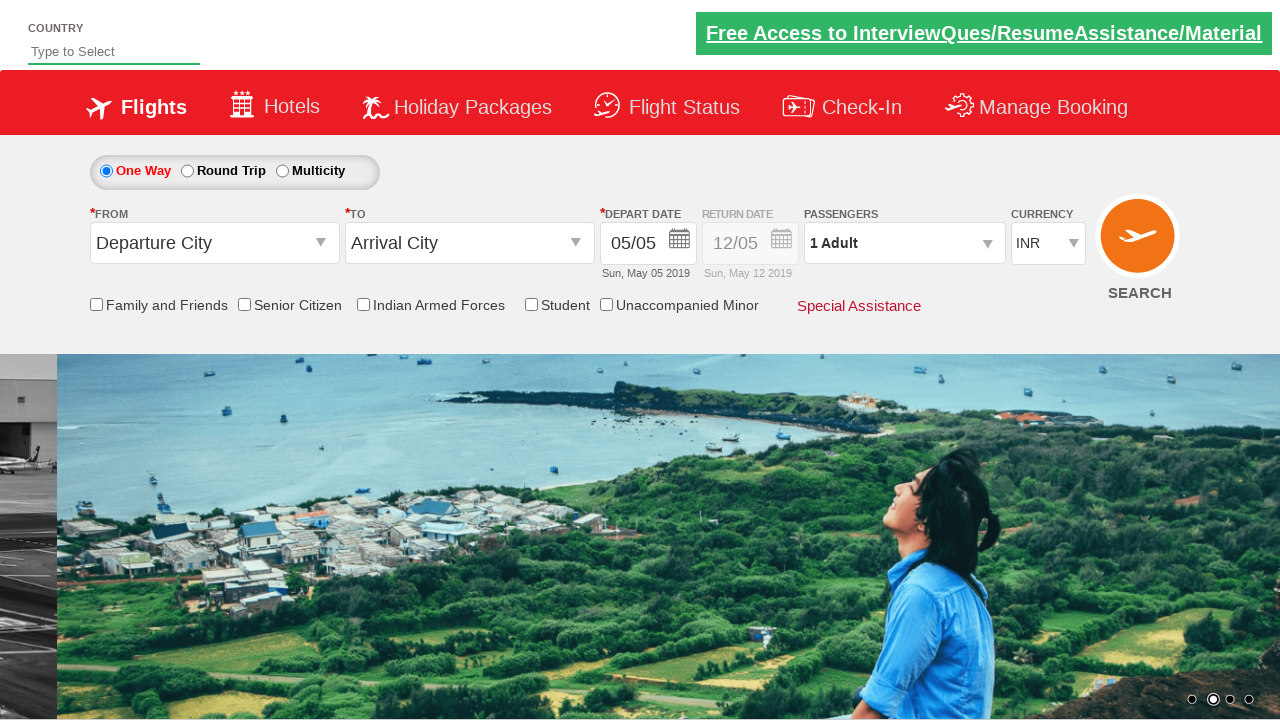

Clicked on passenger info dropdown to open it at (904, 243) on #divpaxinfo
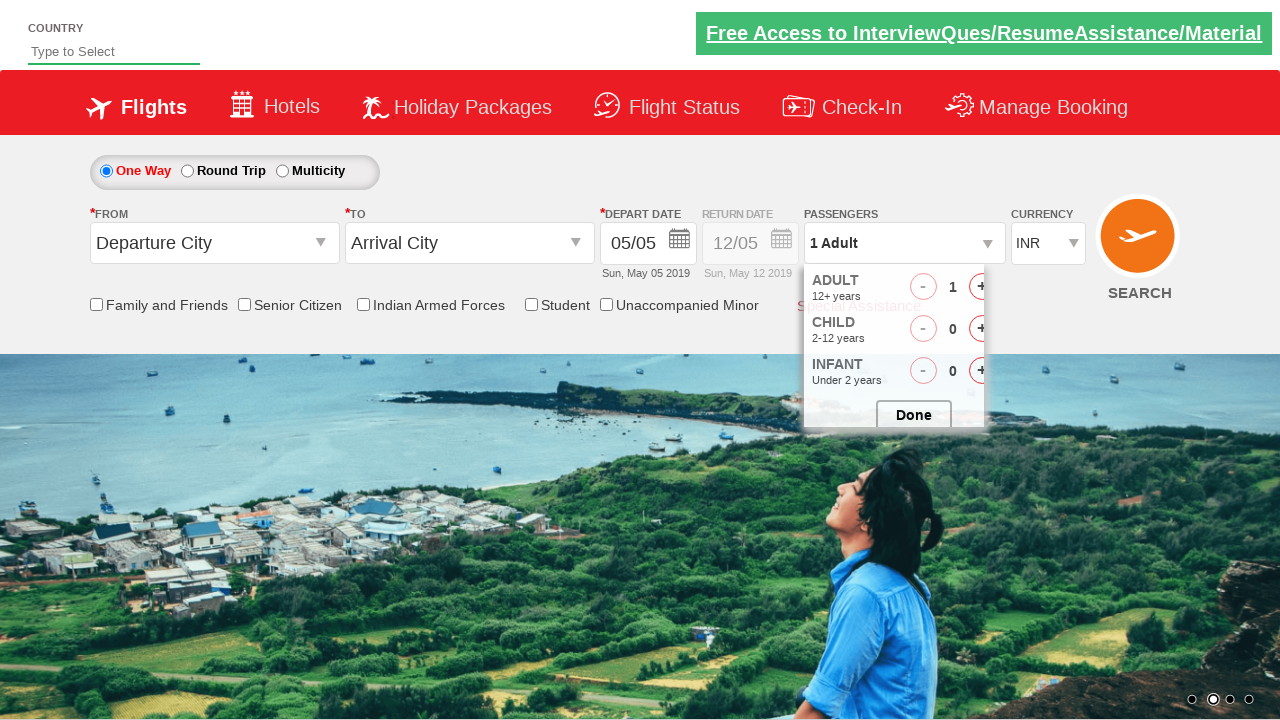

Waited for increment adult button to be visible
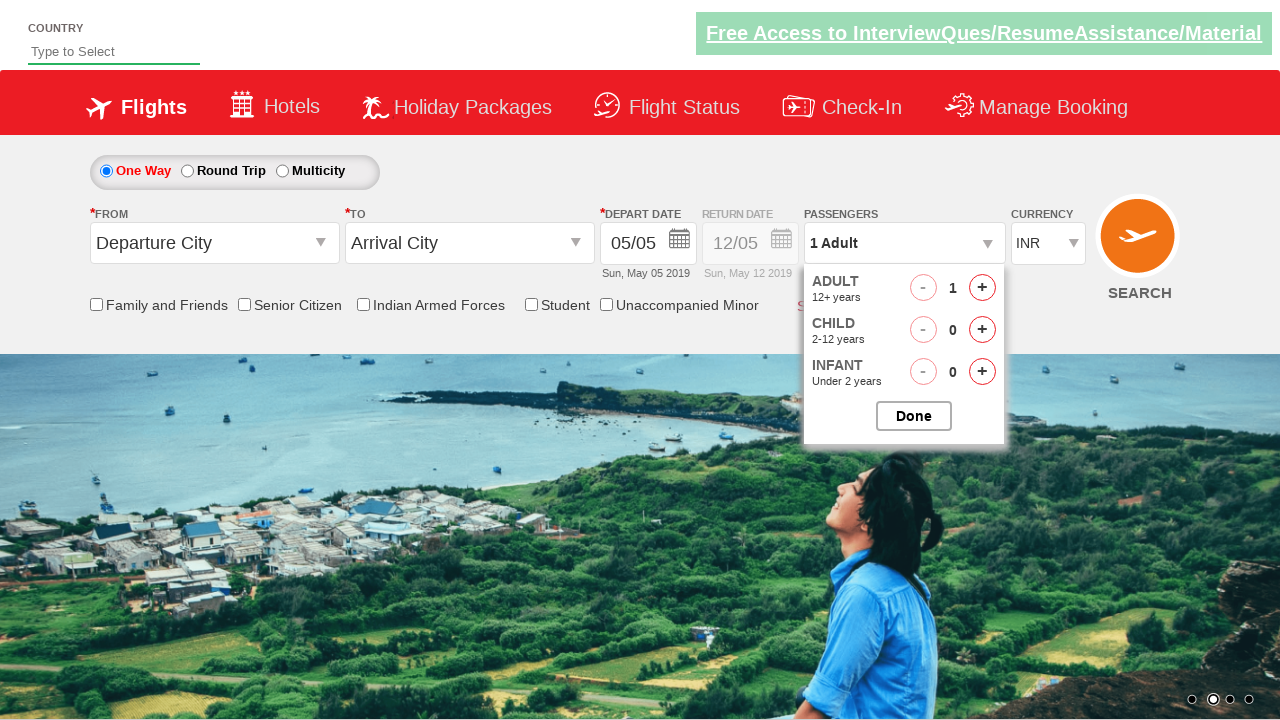

Incremented adult passenger count (iteration 1 of 4) at (982, 288) on #hrefIncAdt
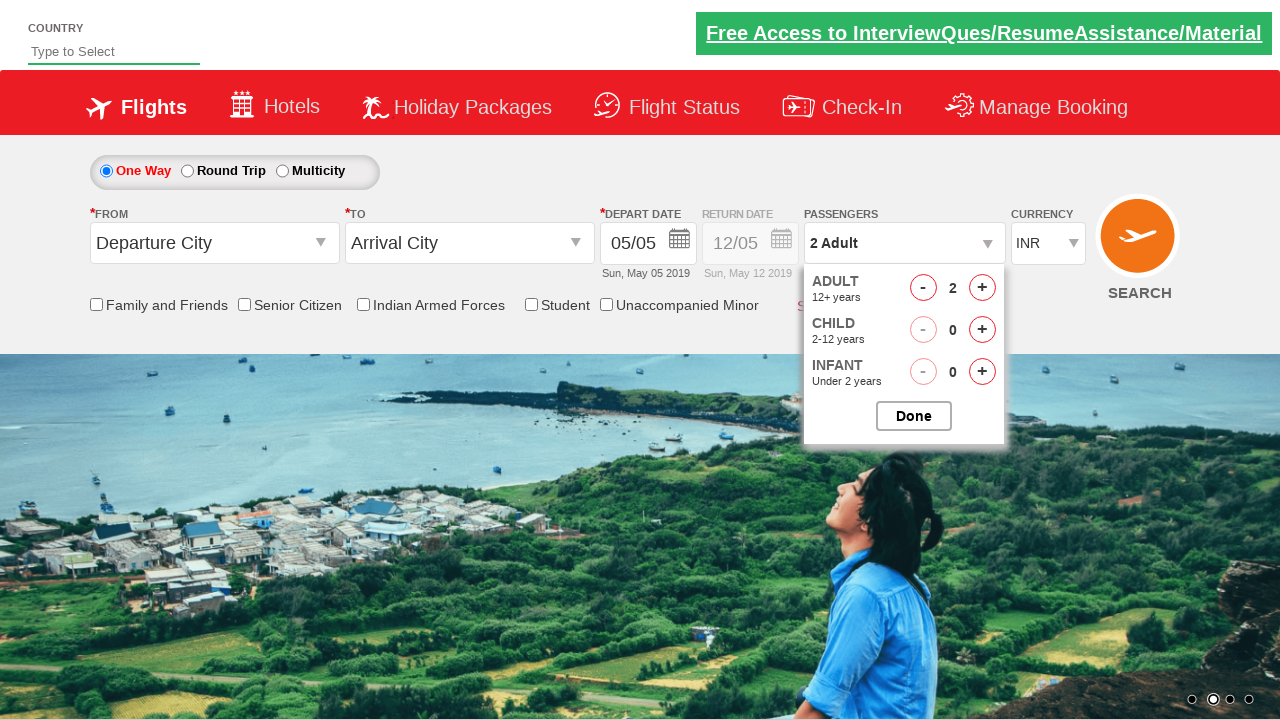

Incremented adult passenger count (iteration 2 of 4) at (982, 288) on #hrefIncAdt
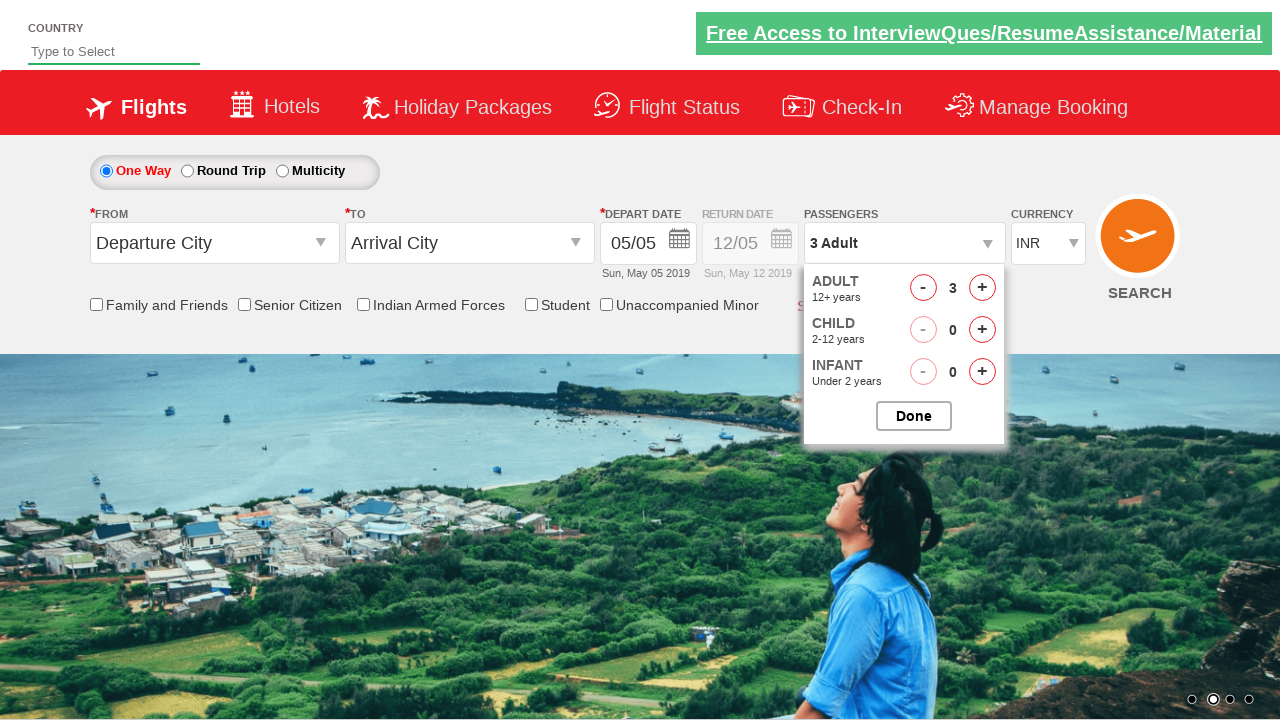

Incremented adult passenger count (iteration 3 of 4) at (982, 288) on #hrefIncAdt
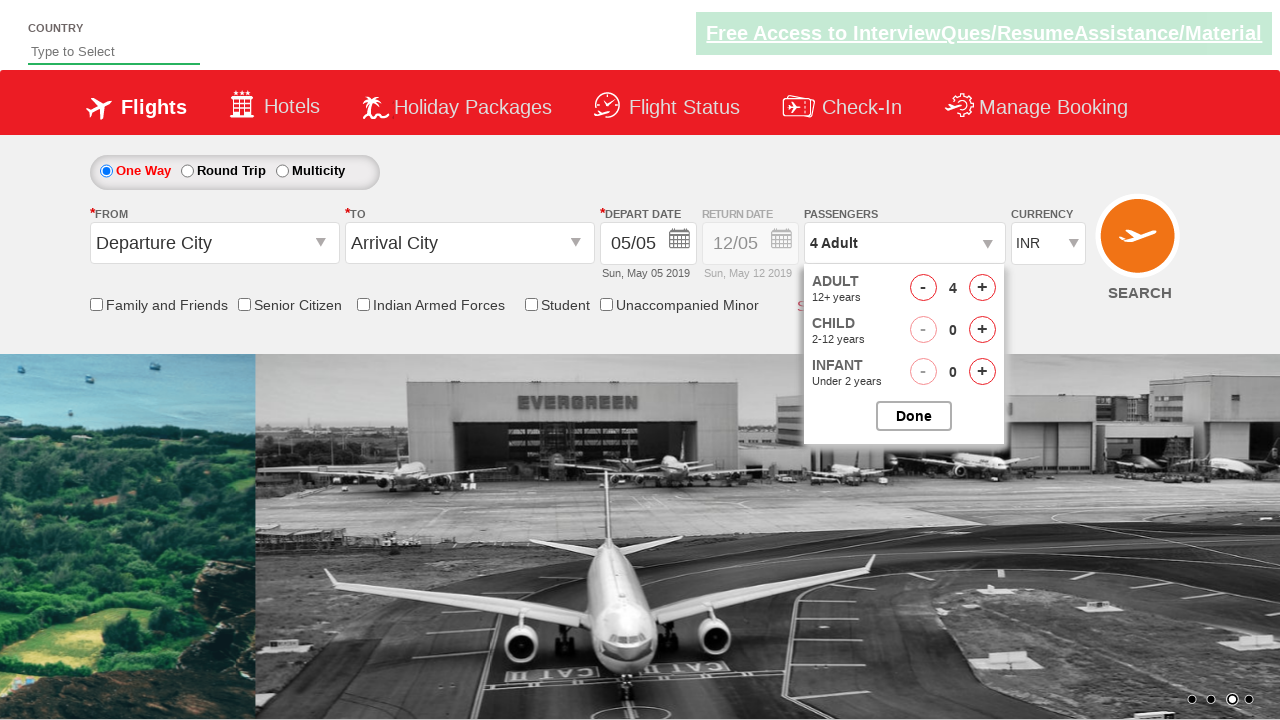

Incremented adult passenger count (iteration 4 of 4) at (982, 288) on #hrefIncAdt
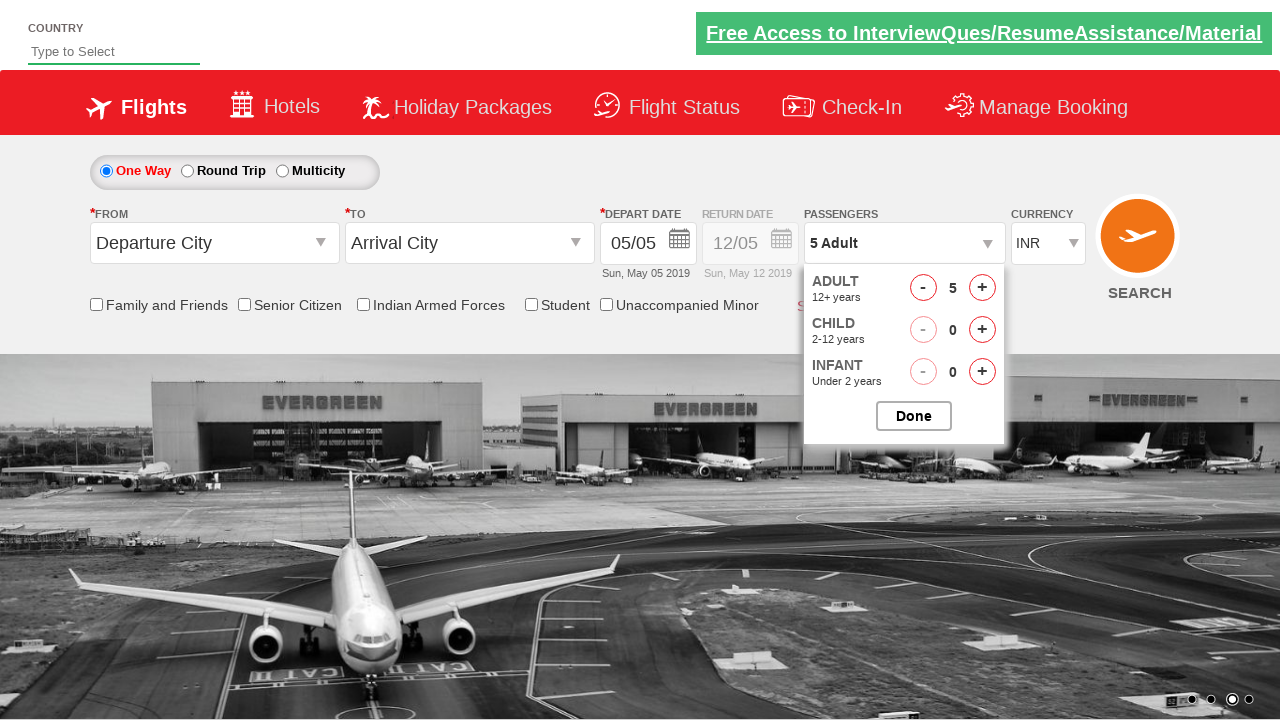

Clicked button to close passenger options dropdown at (914, 416) on #btnclosepaxoption
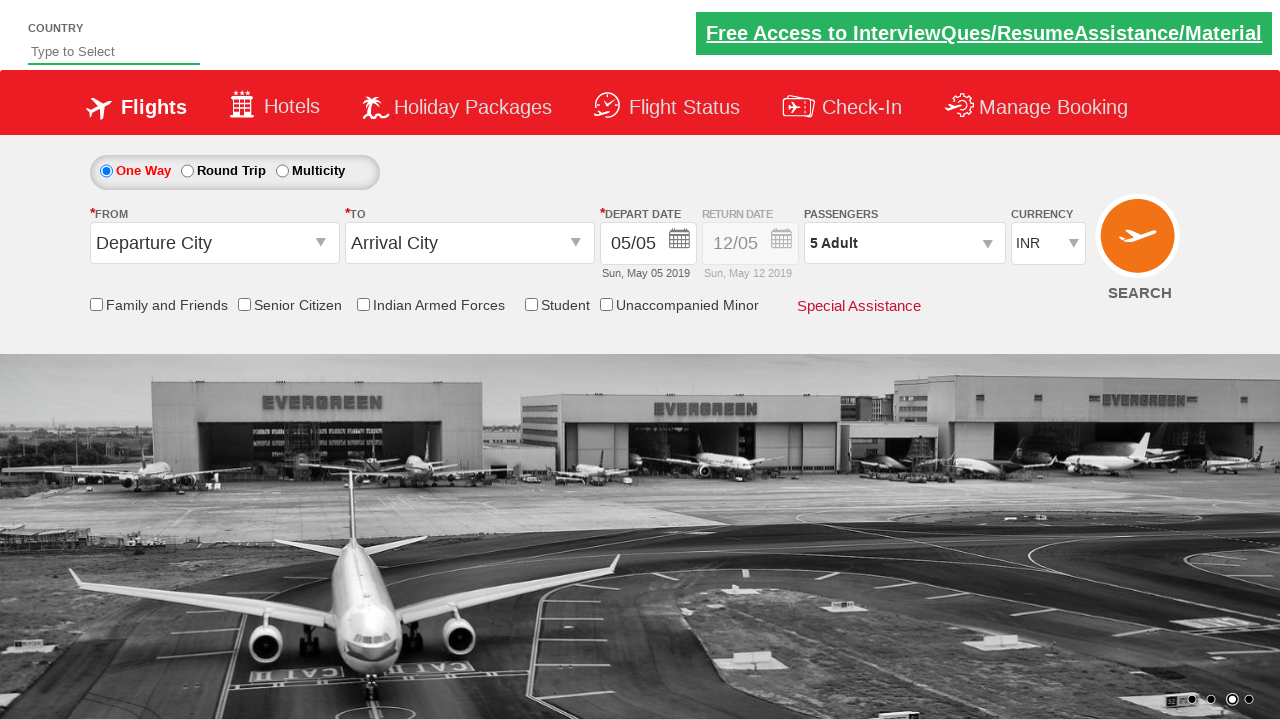

Verified that passenger options dropdown is closed
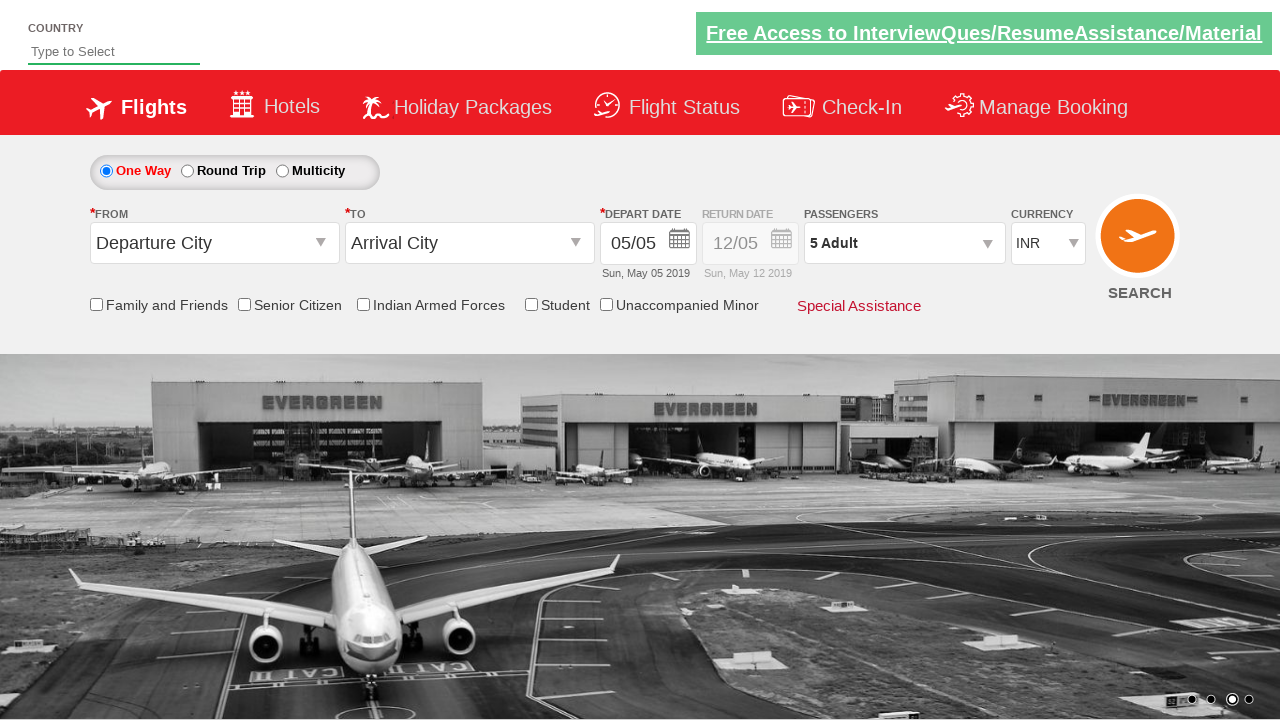

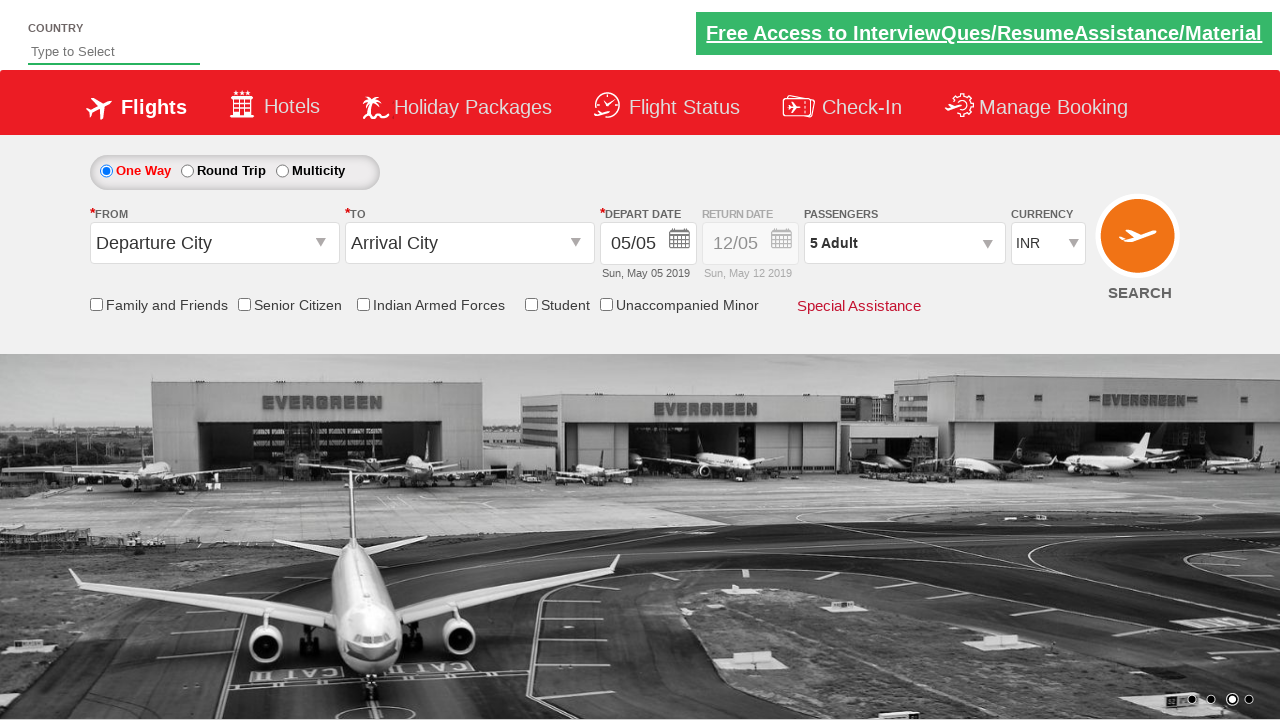